Tests cascading dropdown functionality by selecting a country and then a city

Starting URL: https://www.leafground.com/select.xhtml

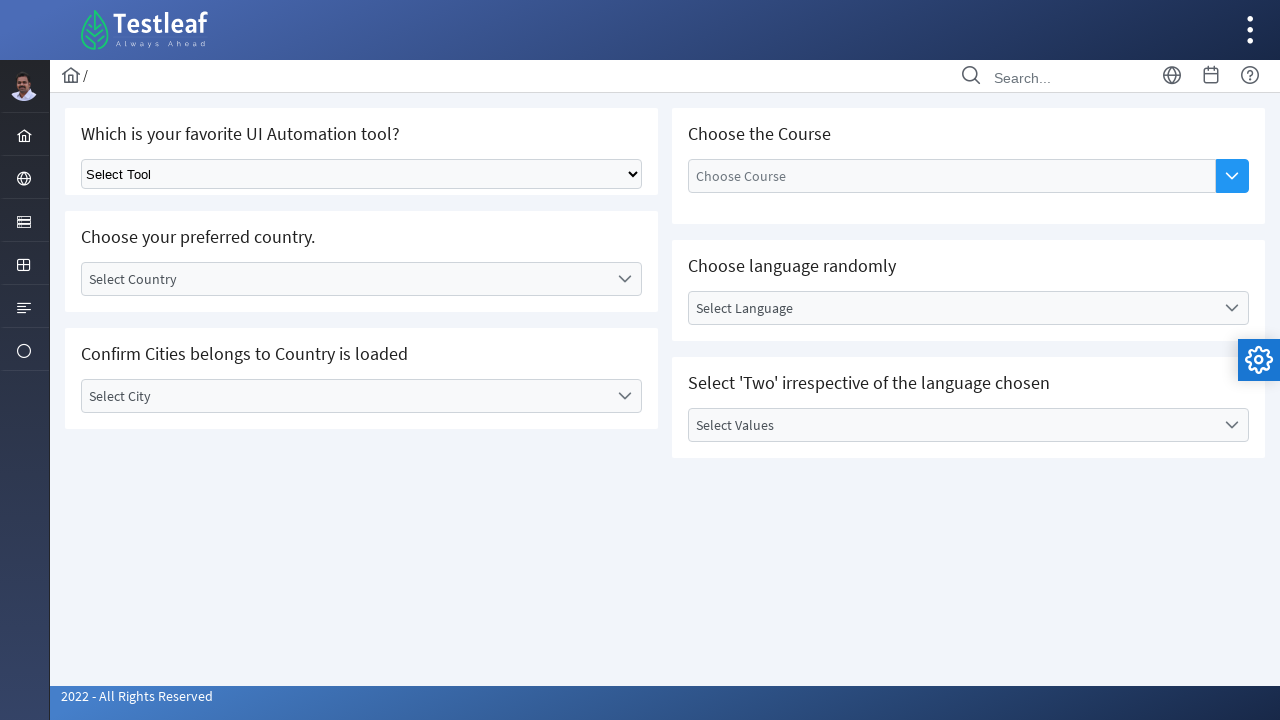

Clicked on country dropdown to open it at (362, 279) on #j_idt87\:country
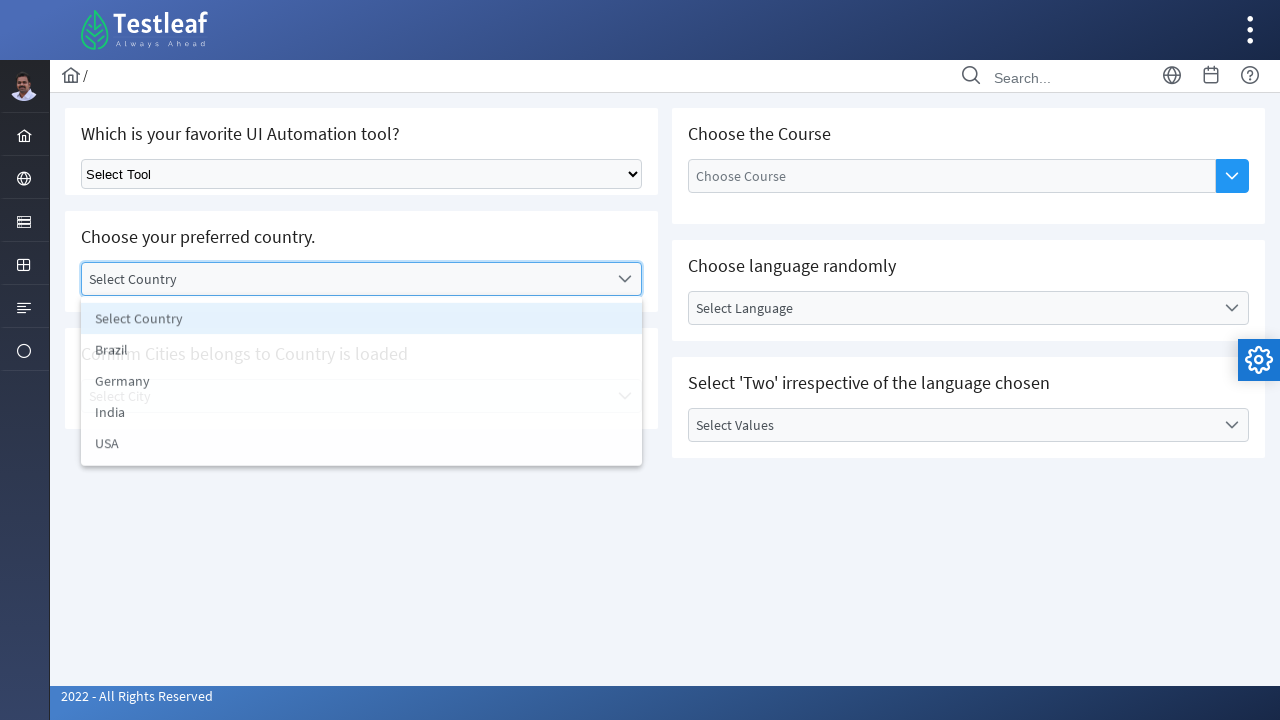

Country dropdown items became visible
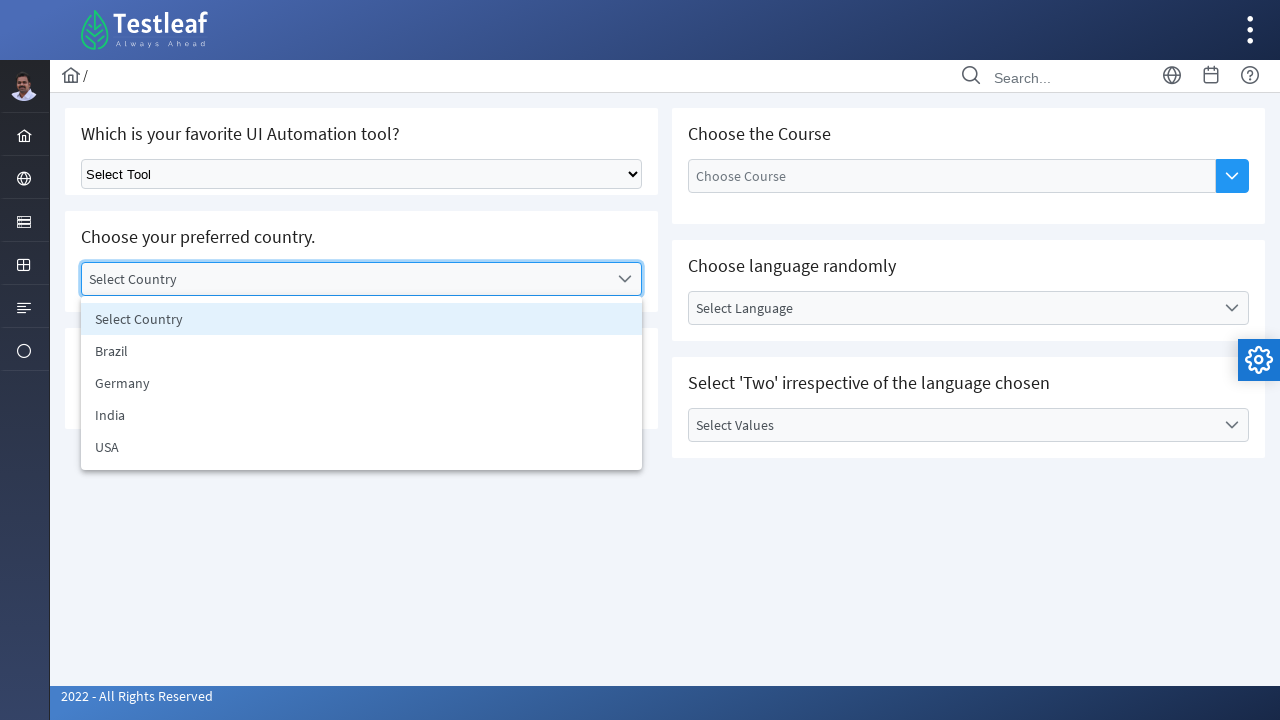

Selected 'India' from country dropdown at (362, 415) on xpath=//*[@id='j_idt87:country_items']//li >> nth=3
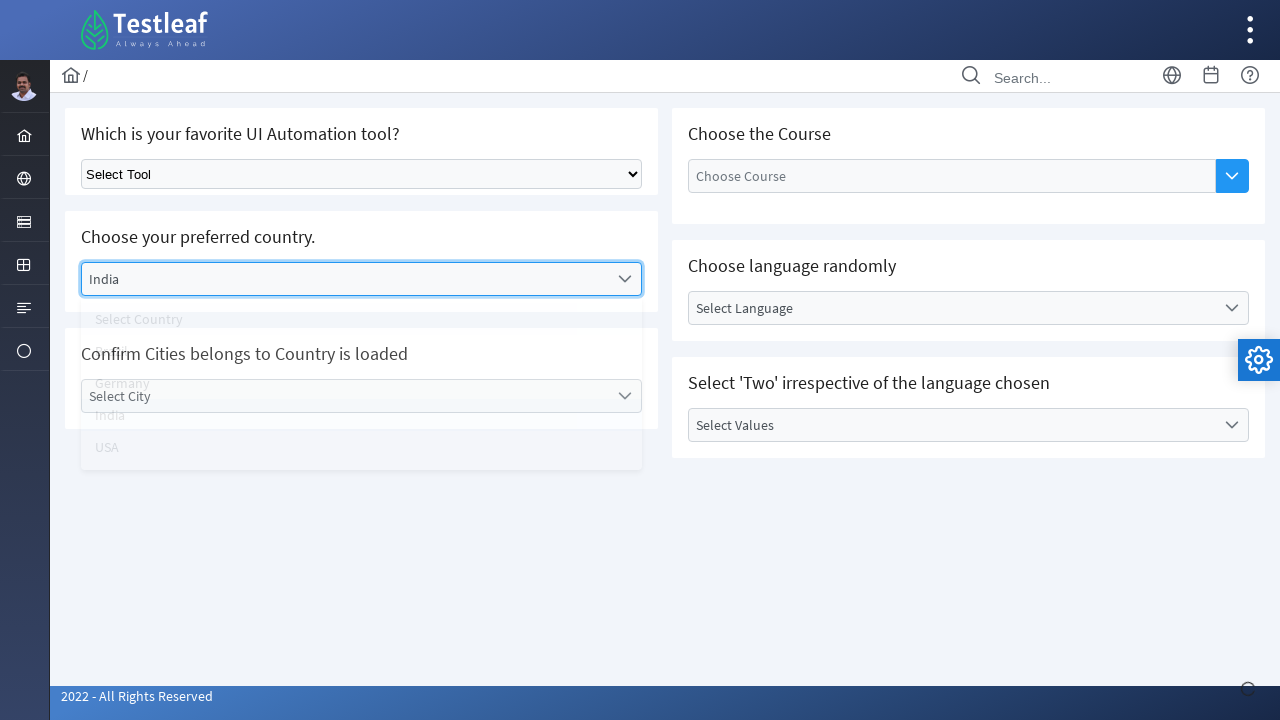

City dropdown became visible
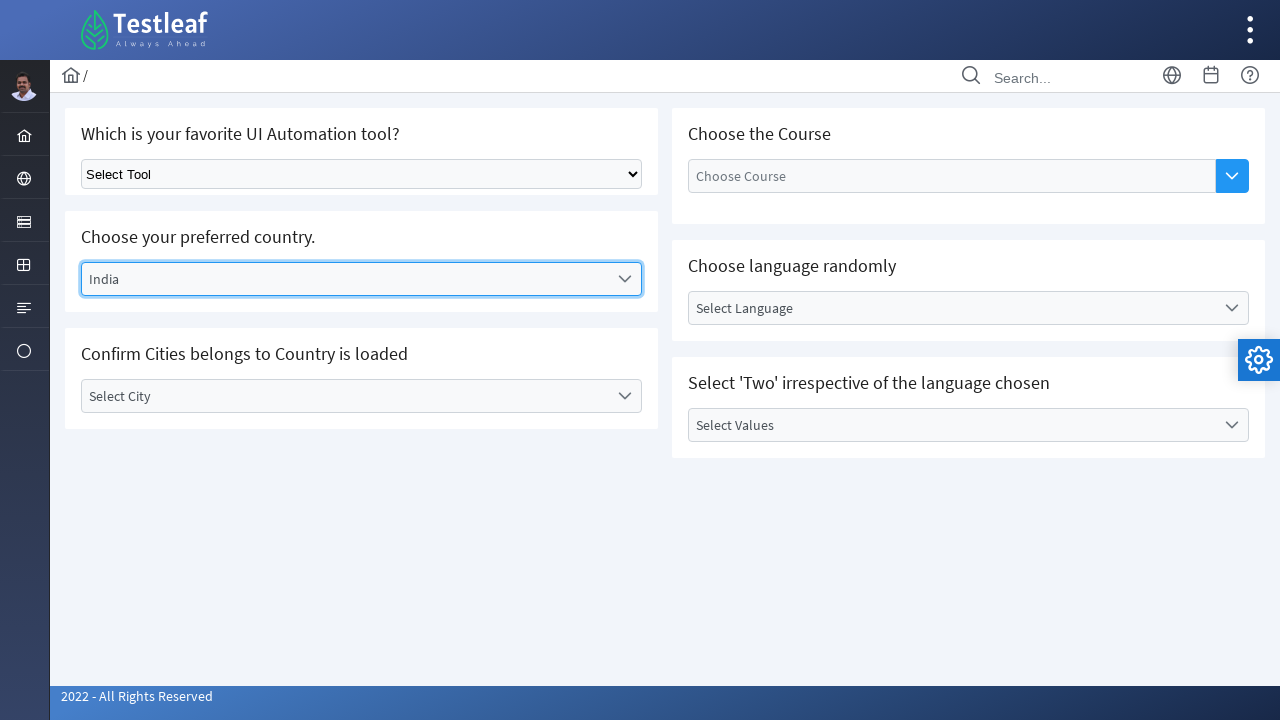

Clicked on city dropdown to open it at (362, 396) on #j_idt87\:city
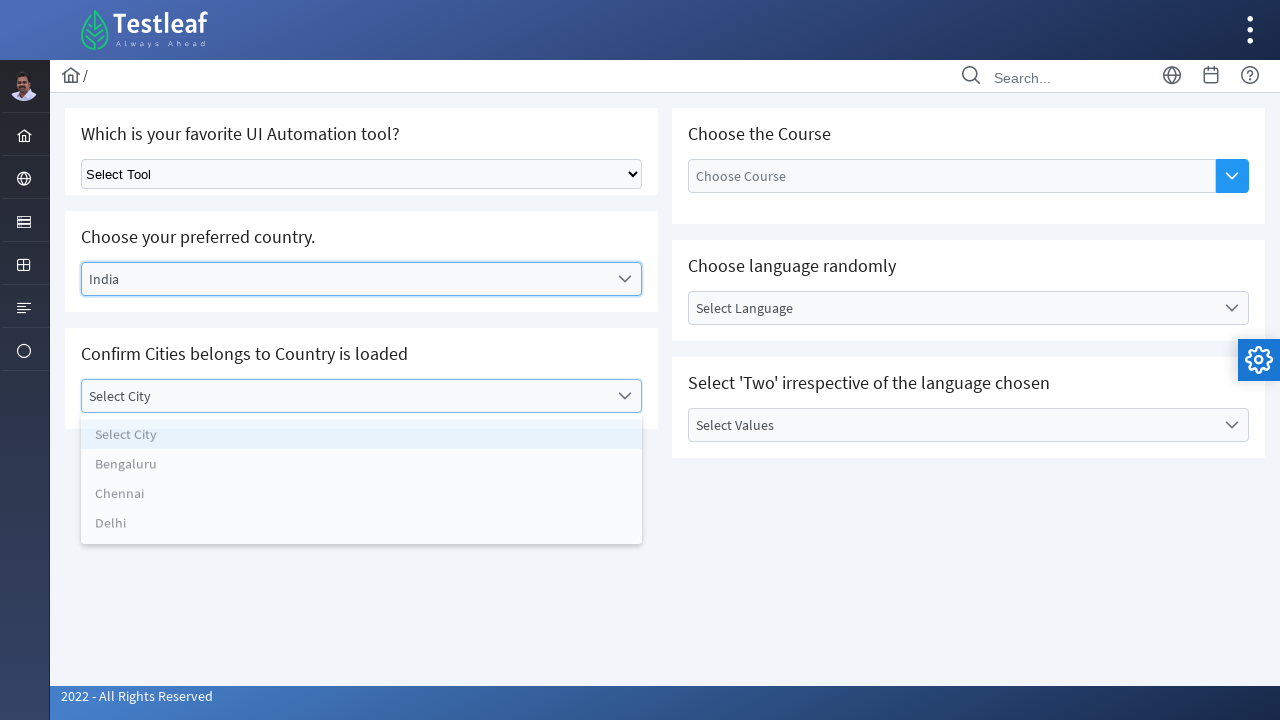

City dropdown items became visible
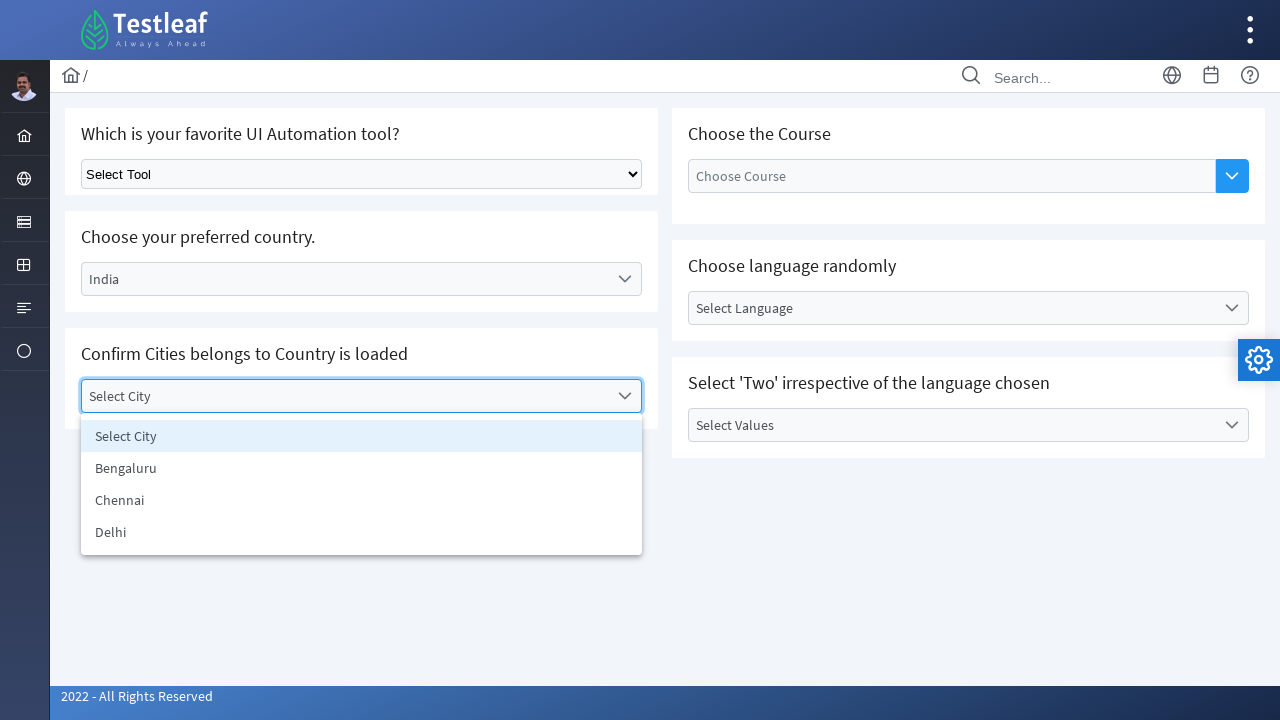

Selected 'Chennai' from city dropdown at (362, 500) on xpath=//*[@id='j_idt87:city_items']//li >> nth=2
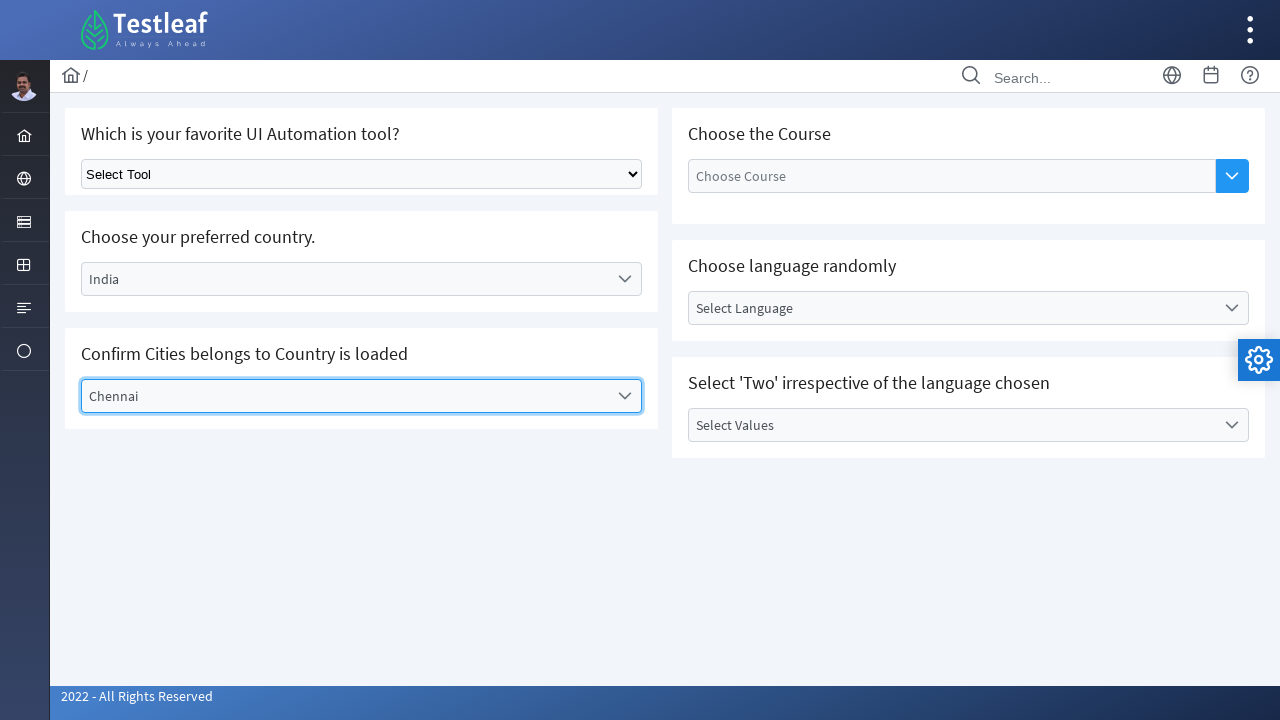

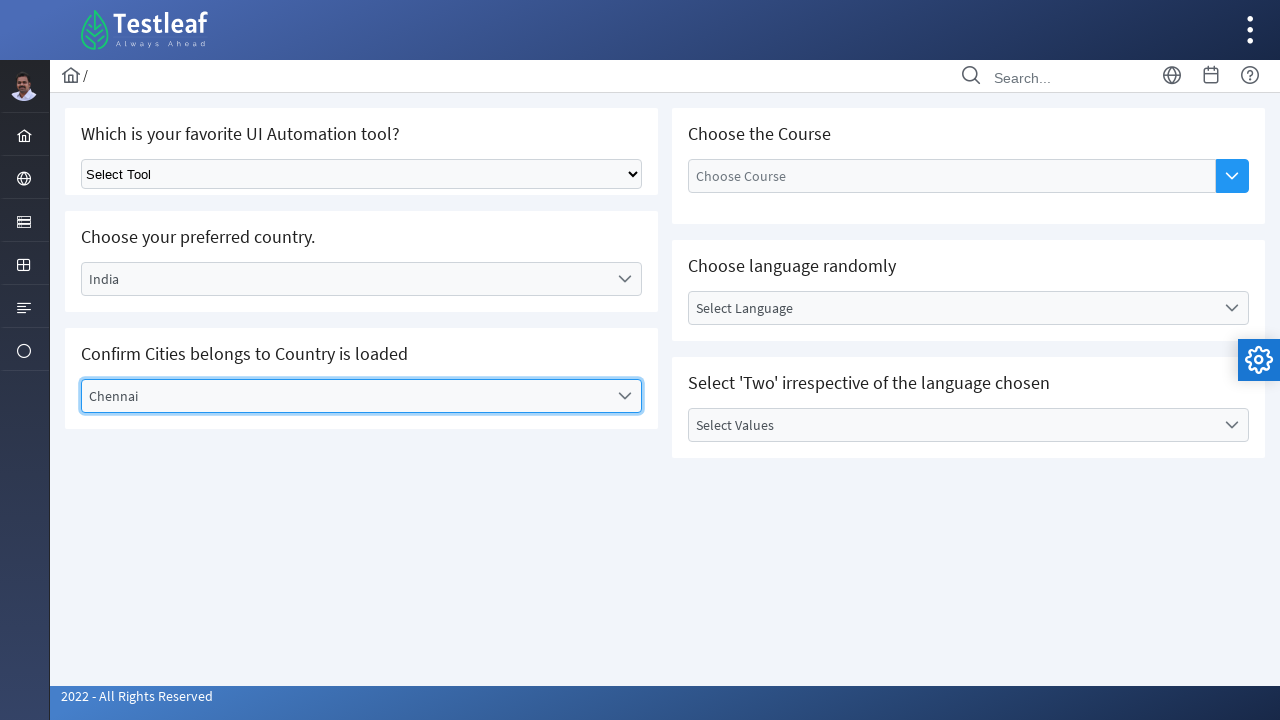